Tests editing a todo item by double-clicking it, modifying the text, and pressing Enter to save

Starting URL: https://demo.playwright.dev/todomvc

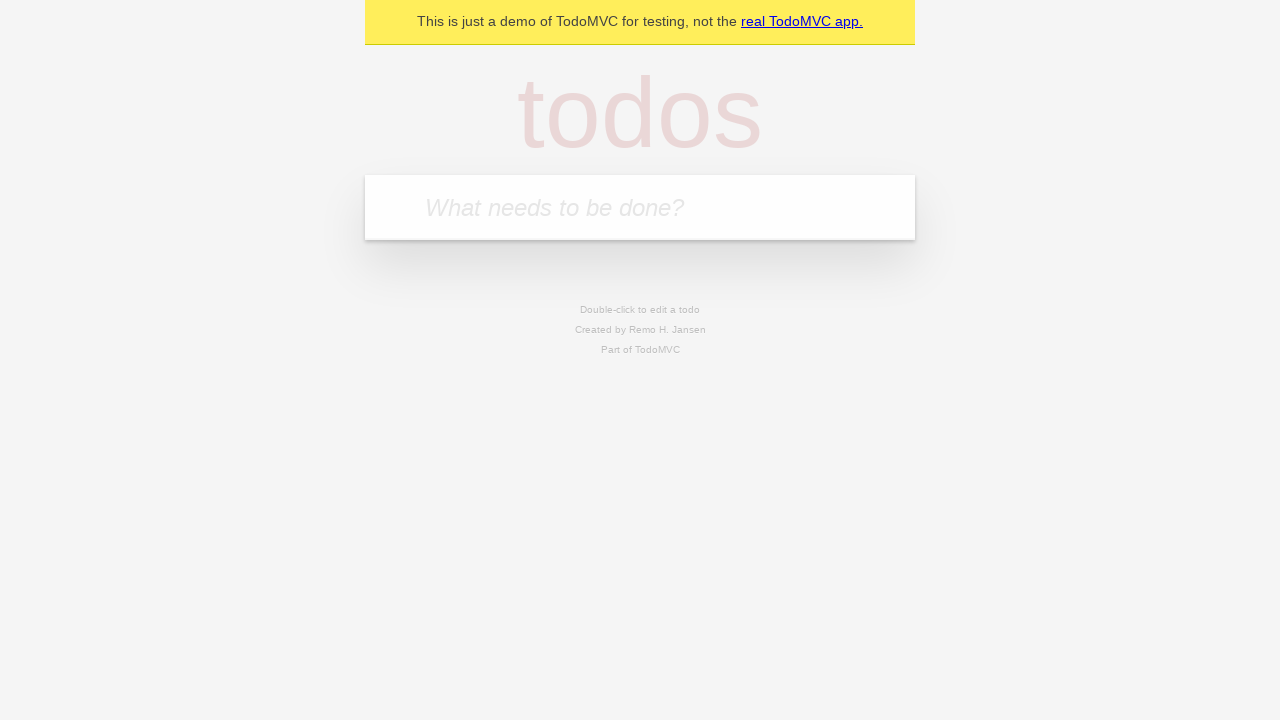

Filled todo input with 'buy some cheese' on internal:attr=[placeholder="What needs to be done?"i]
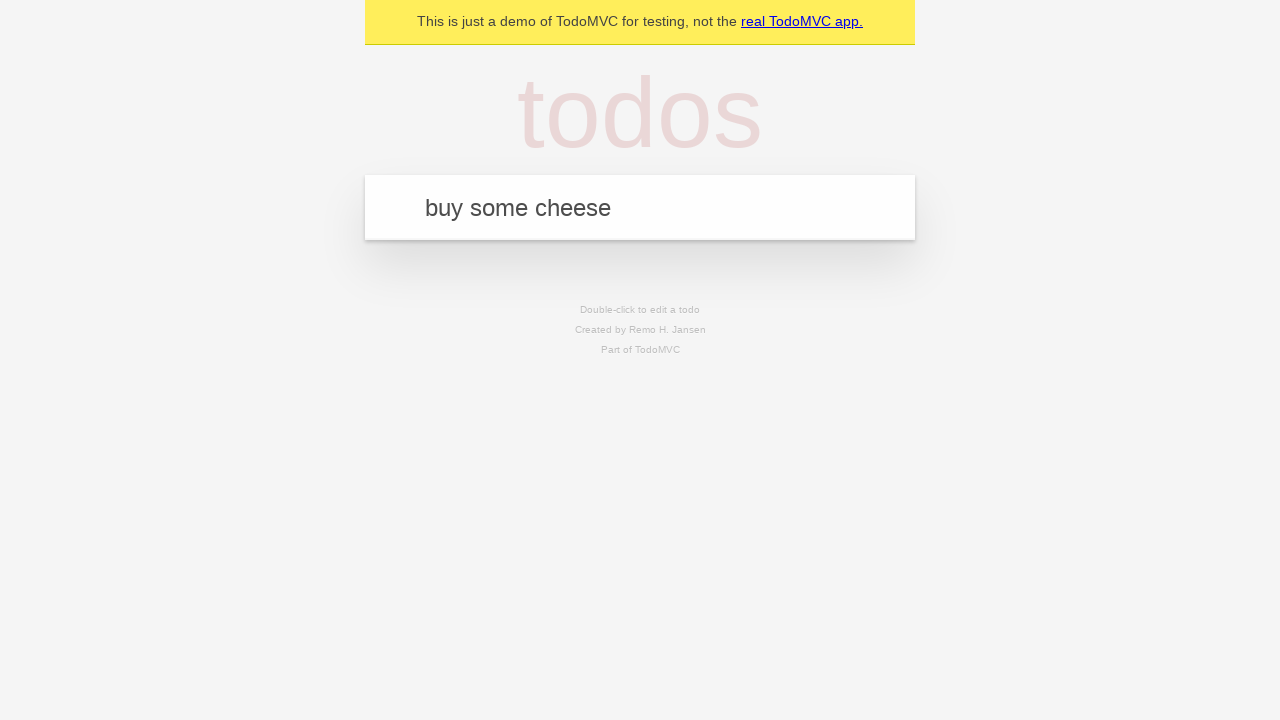

Pressed Enter to add todo 'buy some cheese' on internal:attr=[placeholder="What needs to be done?"i]
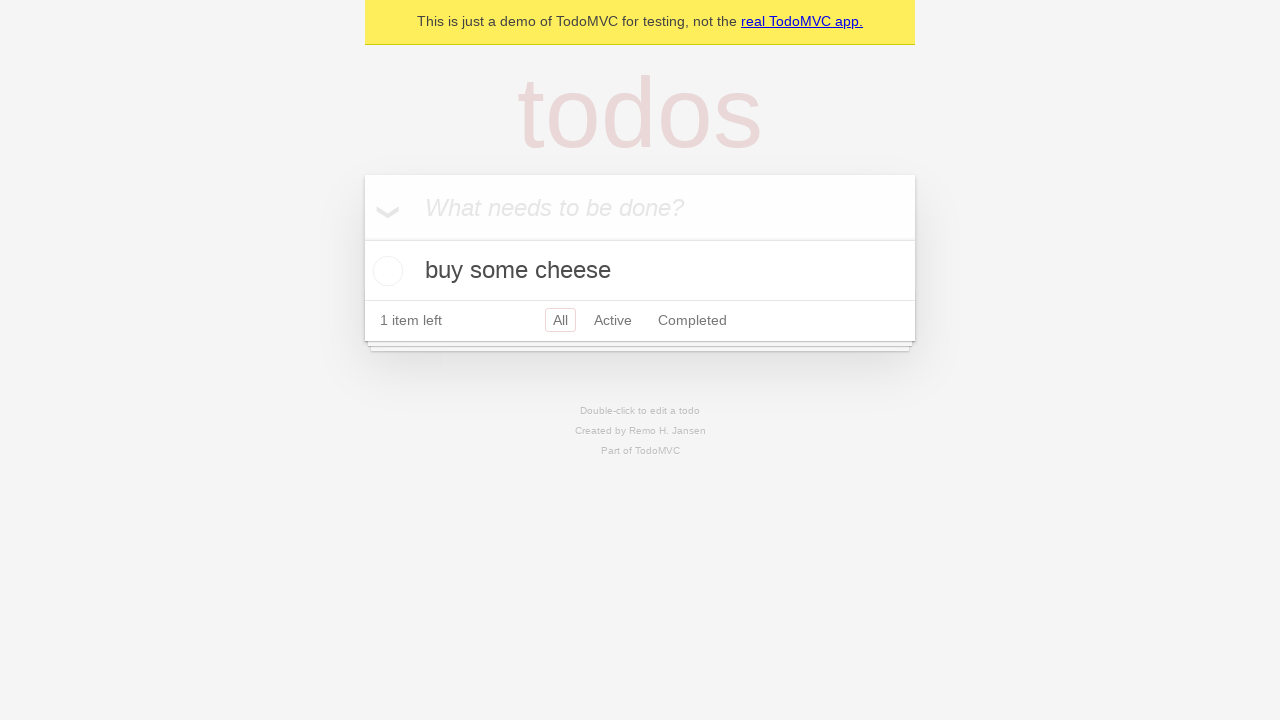

Filled todo input with 'feed the cat' on internal:attr=[placeholder="What needs to be done?"i]
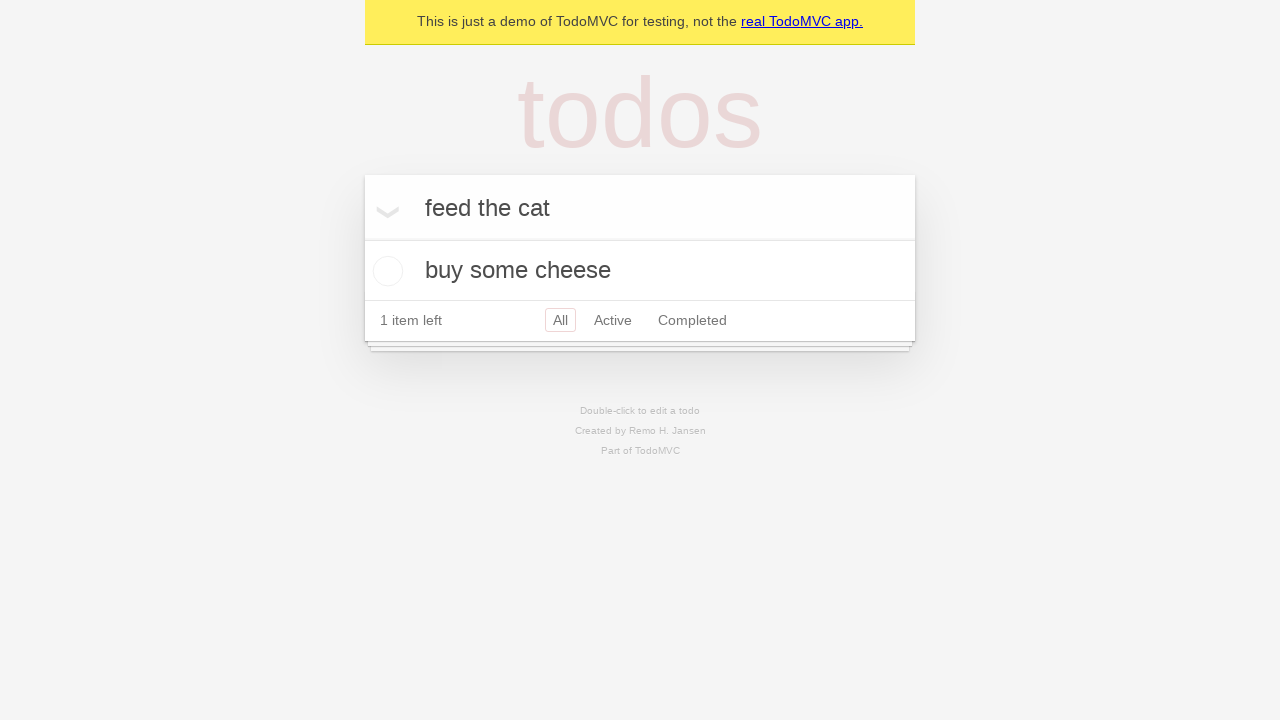

Pressed Enter to add todo 'feed the cat' on internal:attr=[placeholder="What needs to be done?"i]
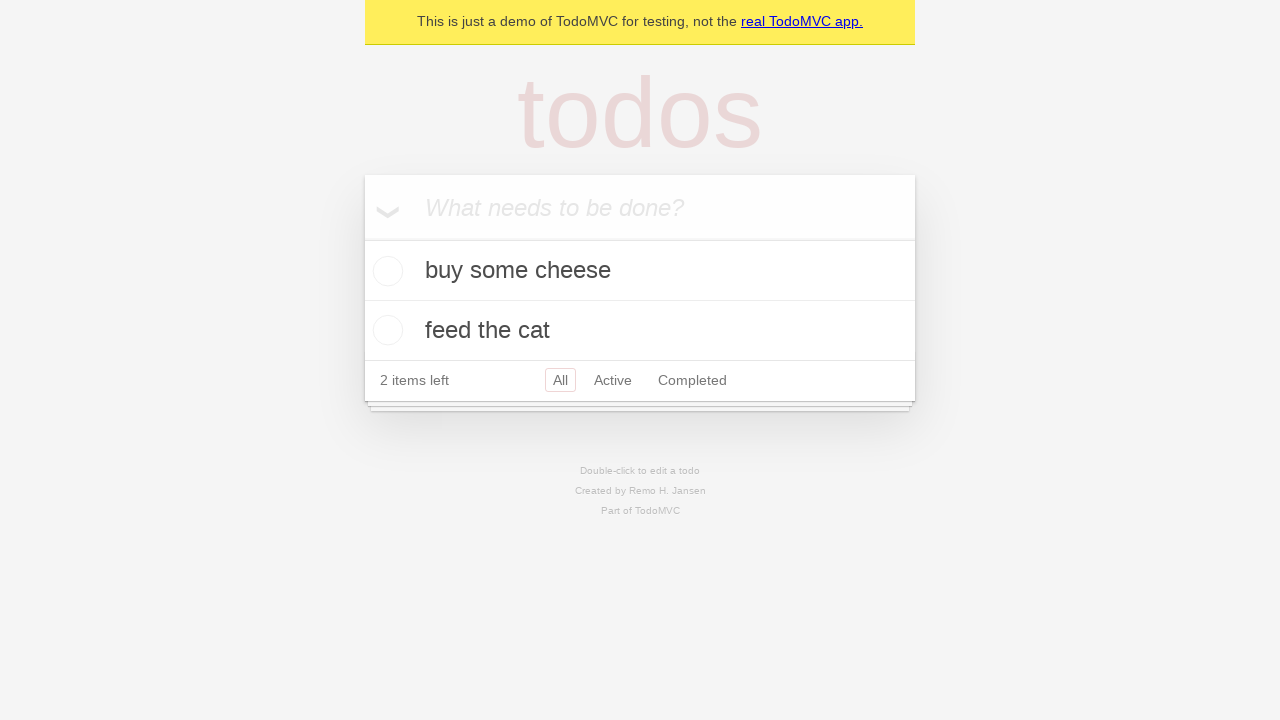

Filled todo input with 'book a doctors appointment' on internal:attr=[placeholder="What needs to be done?"i]
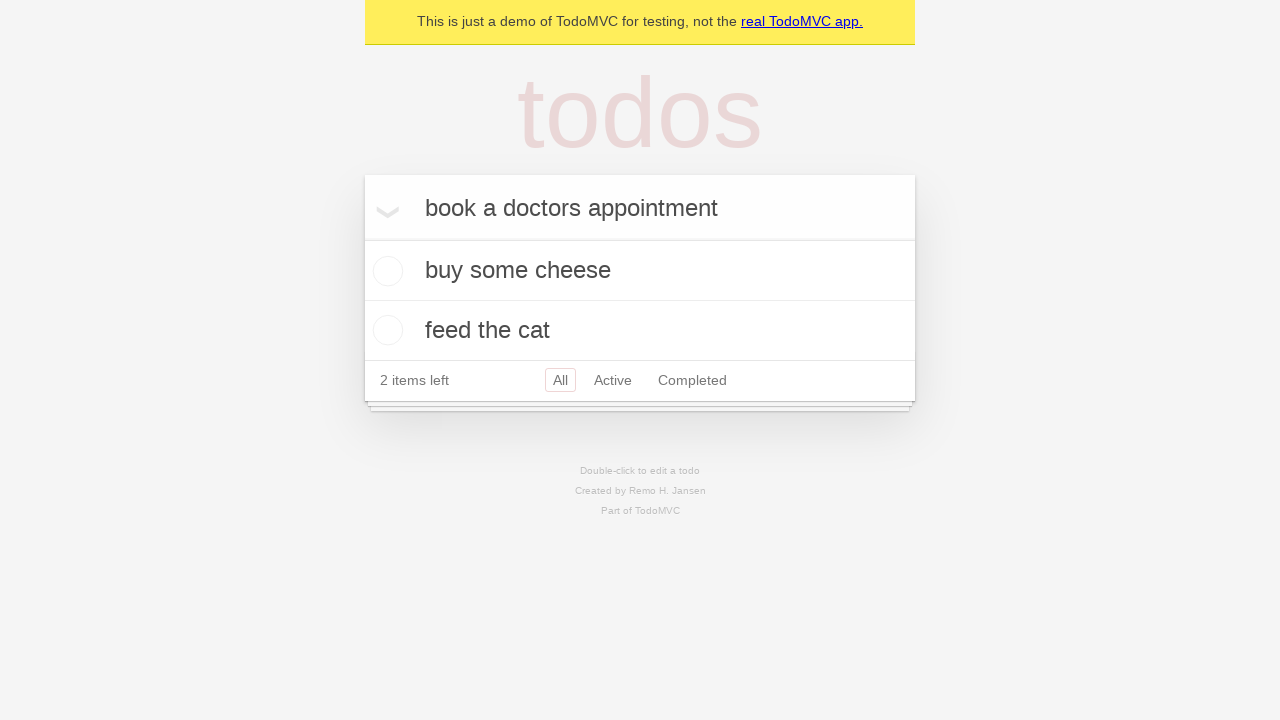

Pressed Enter to add todo 'book a doctors appointment' on internal:attr=[placeholder="What needs to be done?"i]
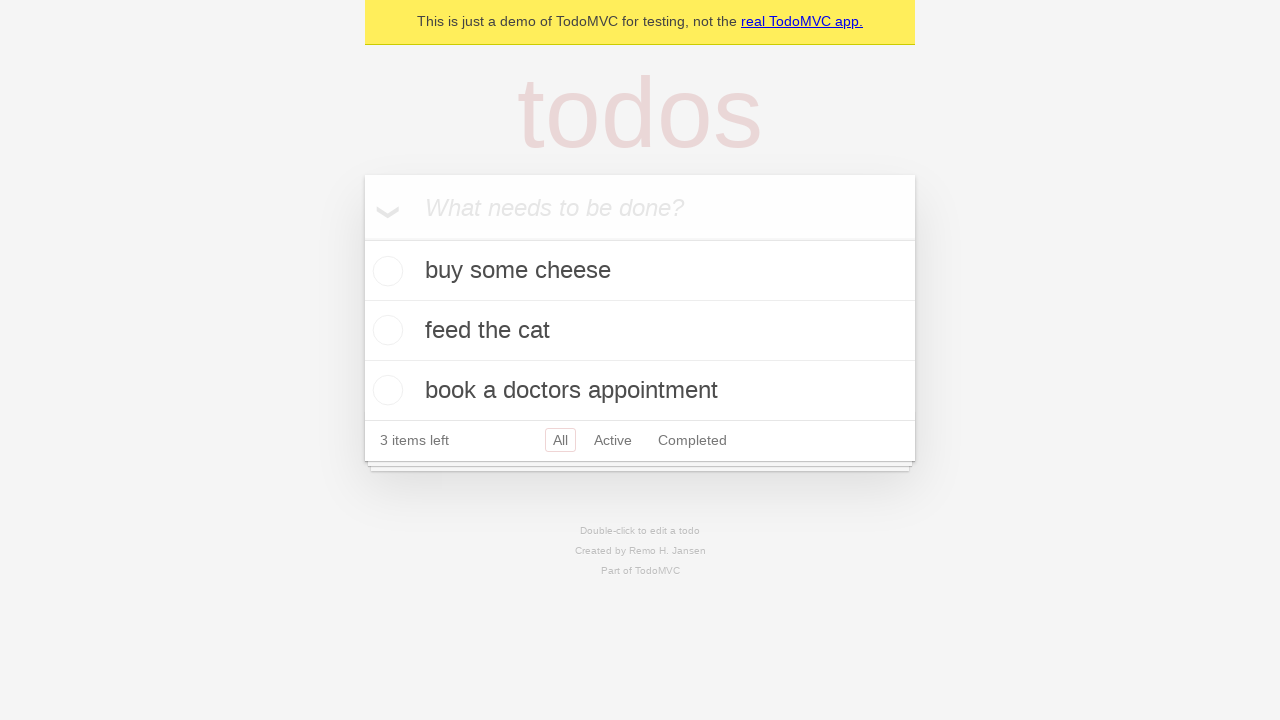

Double-clicked second todo item to enter edit mode at (640, 331) on [data-testid='todo-item'] >> nth=1
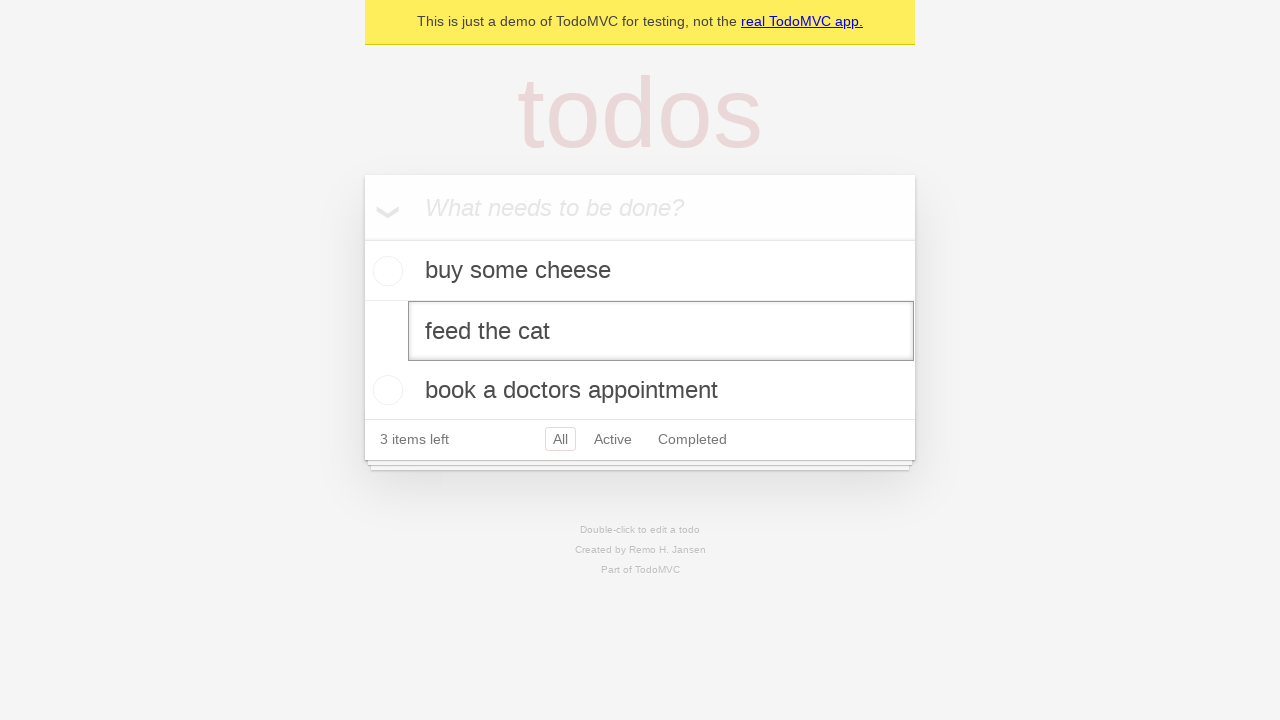

Filled edit textbox with 'buy some sausages' on [data-testid='todo-item'] >> nth=1 >> internal:role=textbox[name="Edit"i]
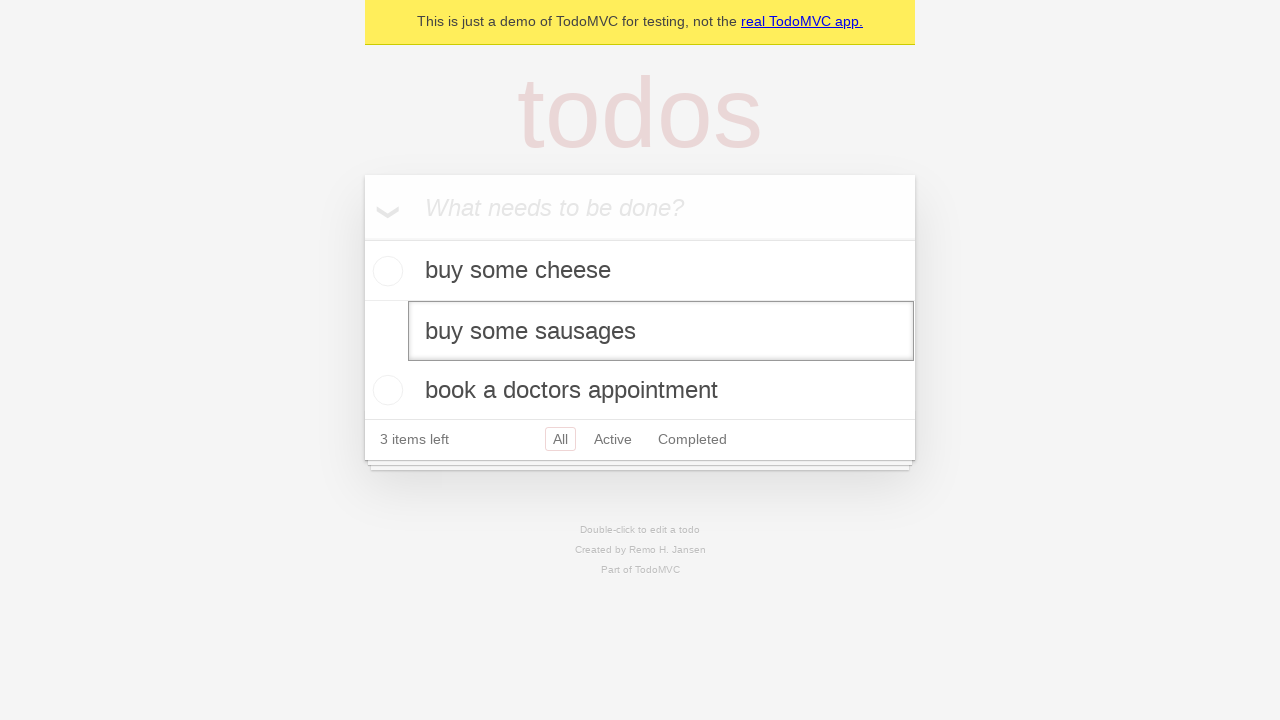

Pressed Enter to save edited todo item on [data-testid='todo-item'] >> nth=1 >> internal:role=textbox[name="Edit"i]
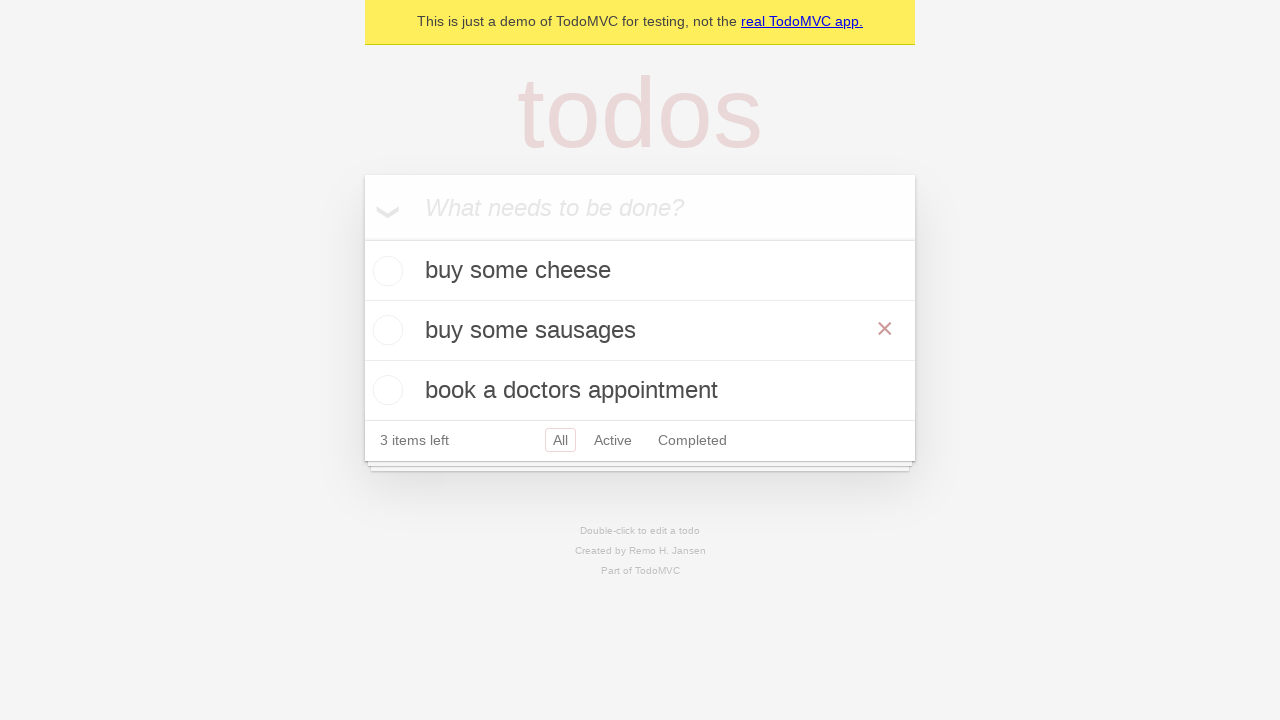

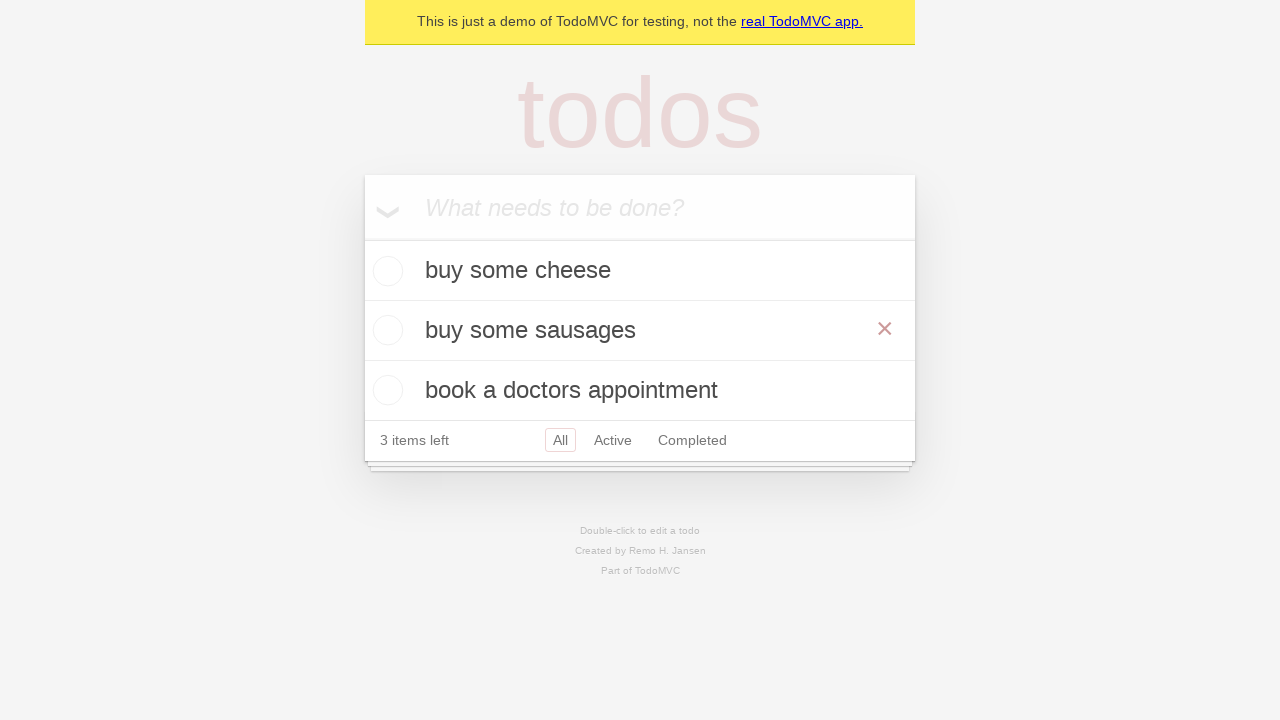